Tests login form with empty password field to verify password required error message

Starting URL: https://www.saucedemo.com/

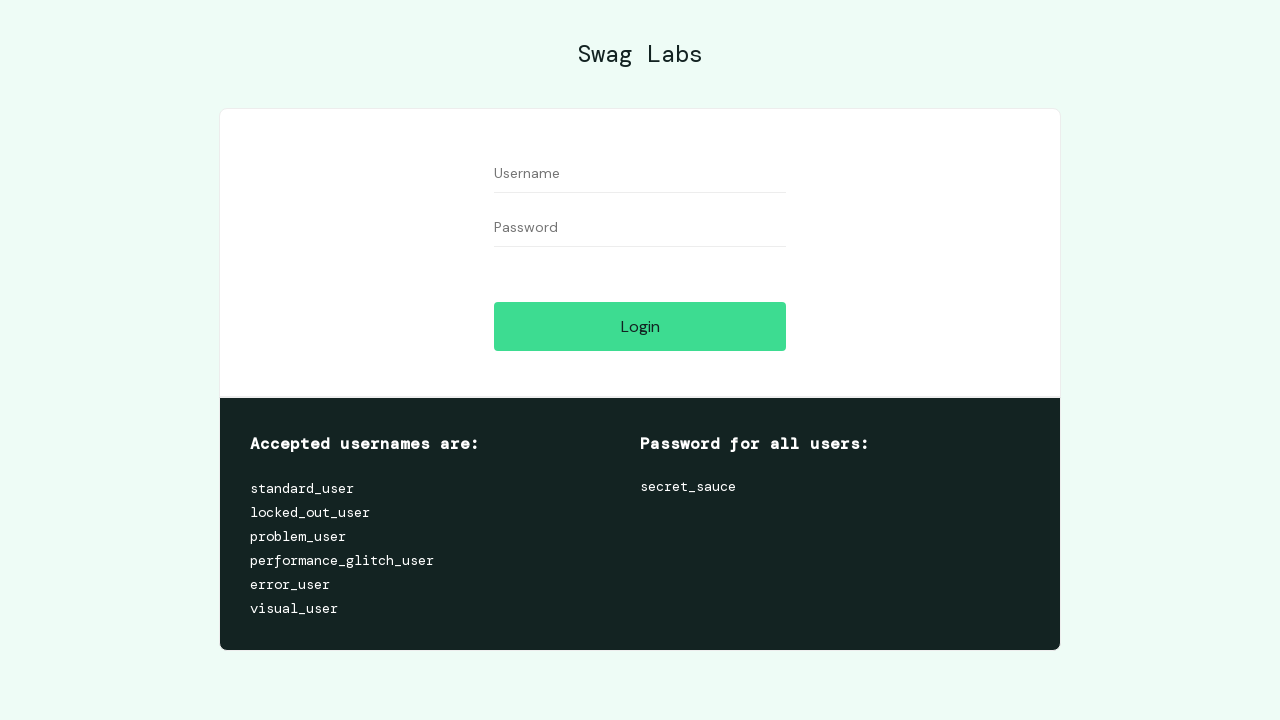

Filled username field with 'testing' on input#user-name
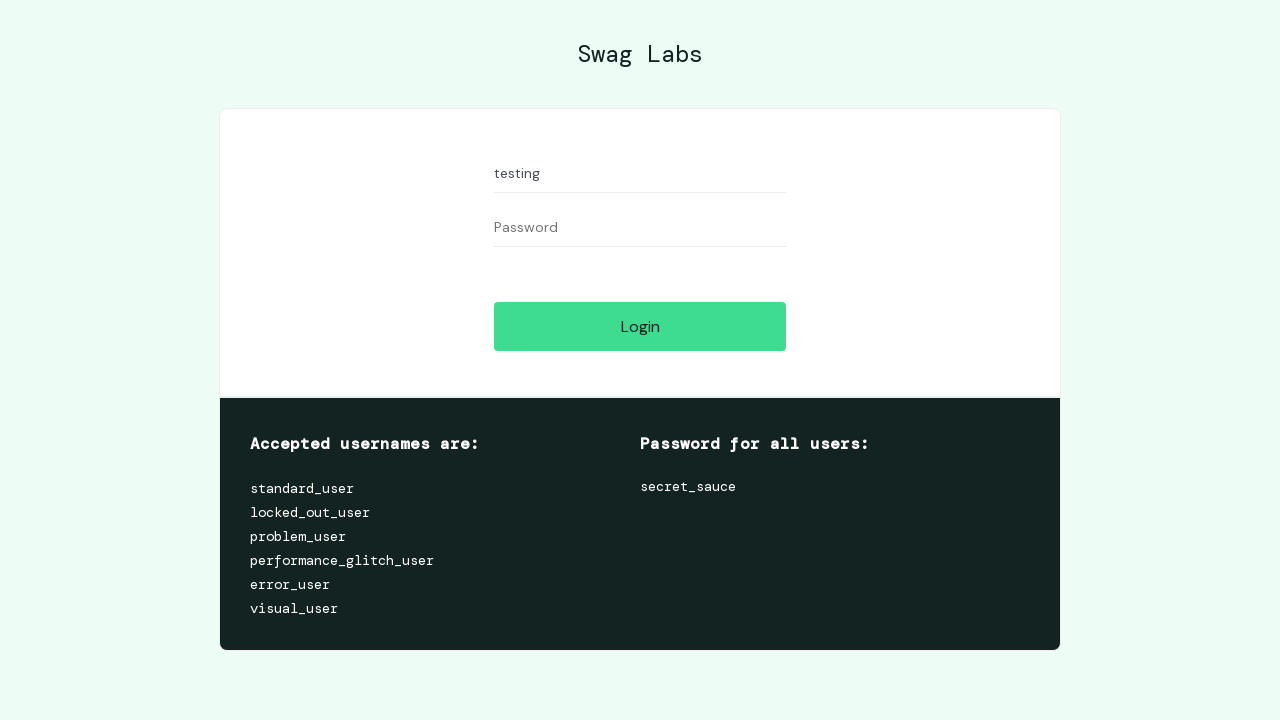

Left password field empty on input#password
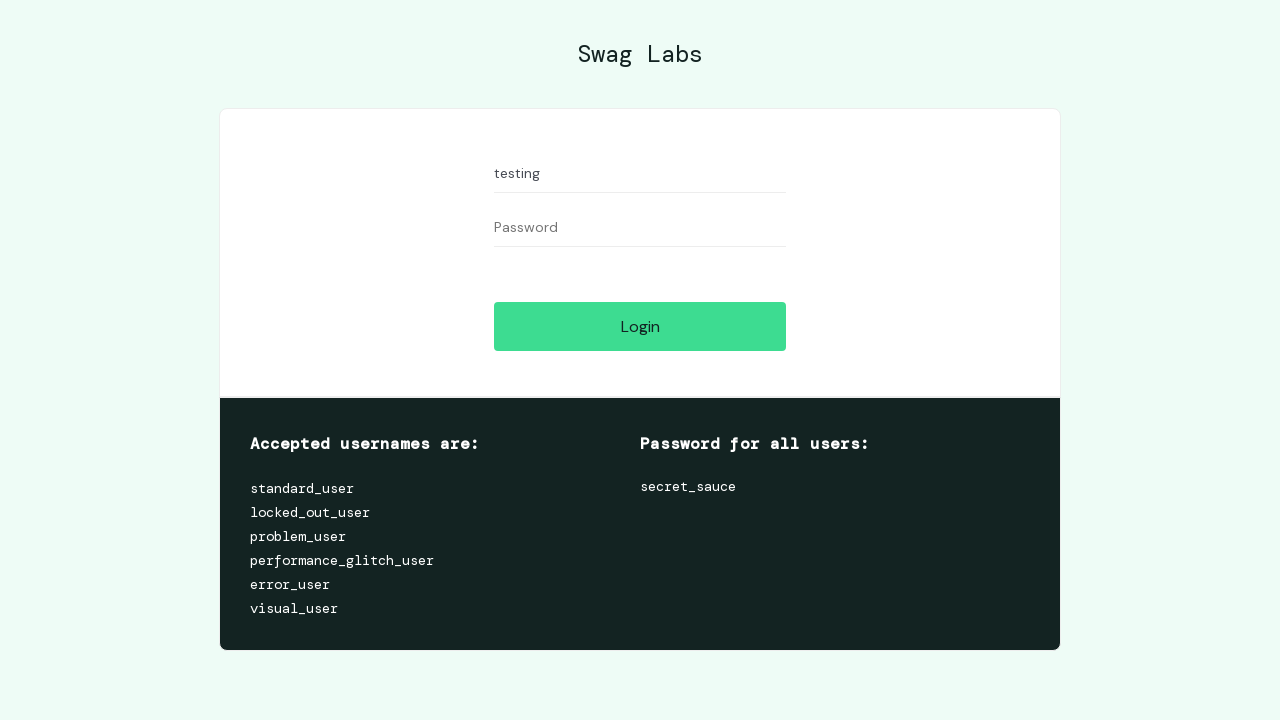

Clicked login button at (640, 326) on input#login-button
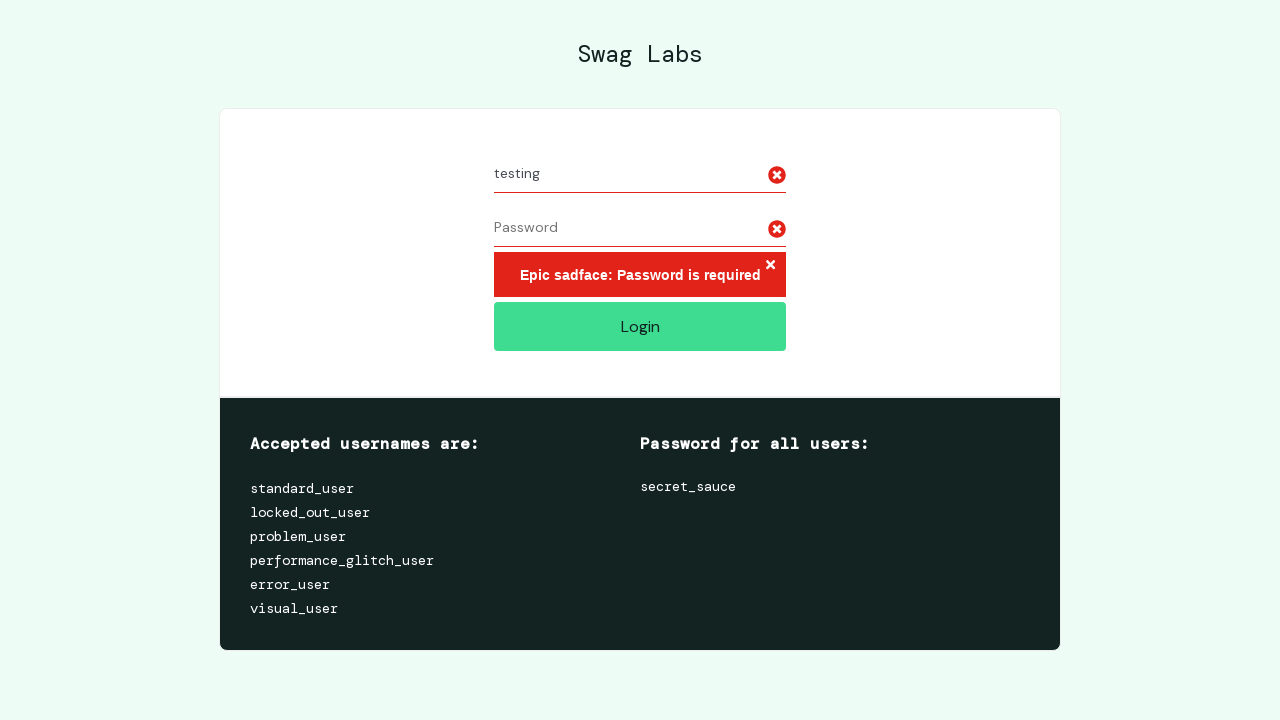

Password required error message appeared
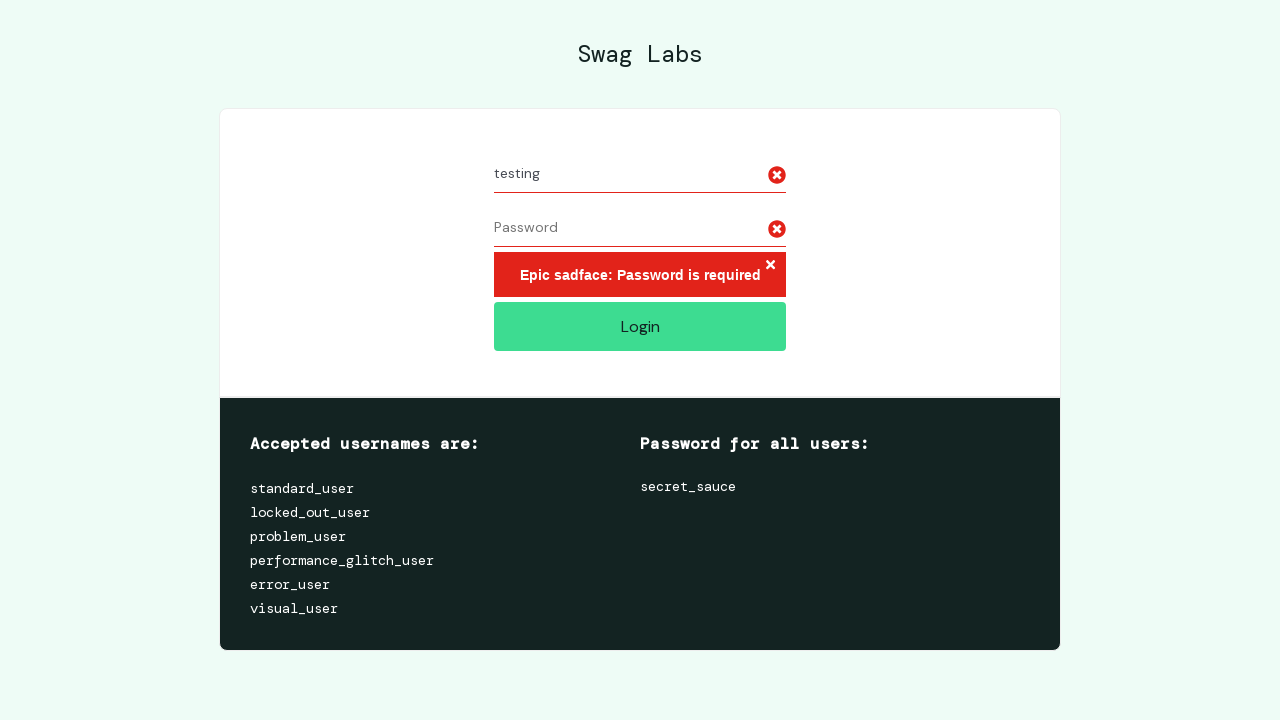

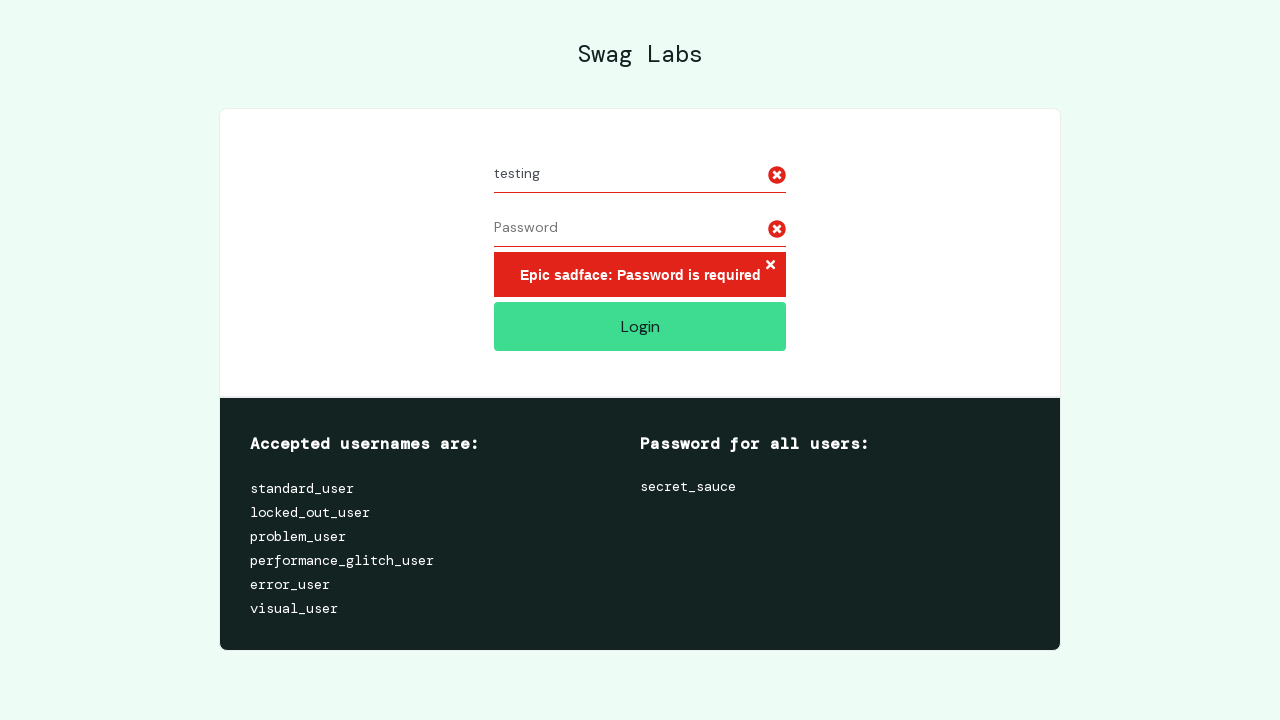